Navigates to Apple's website and clicks on the iPhone link to access the iPhone product page

Starting URL: https://www.apple.com

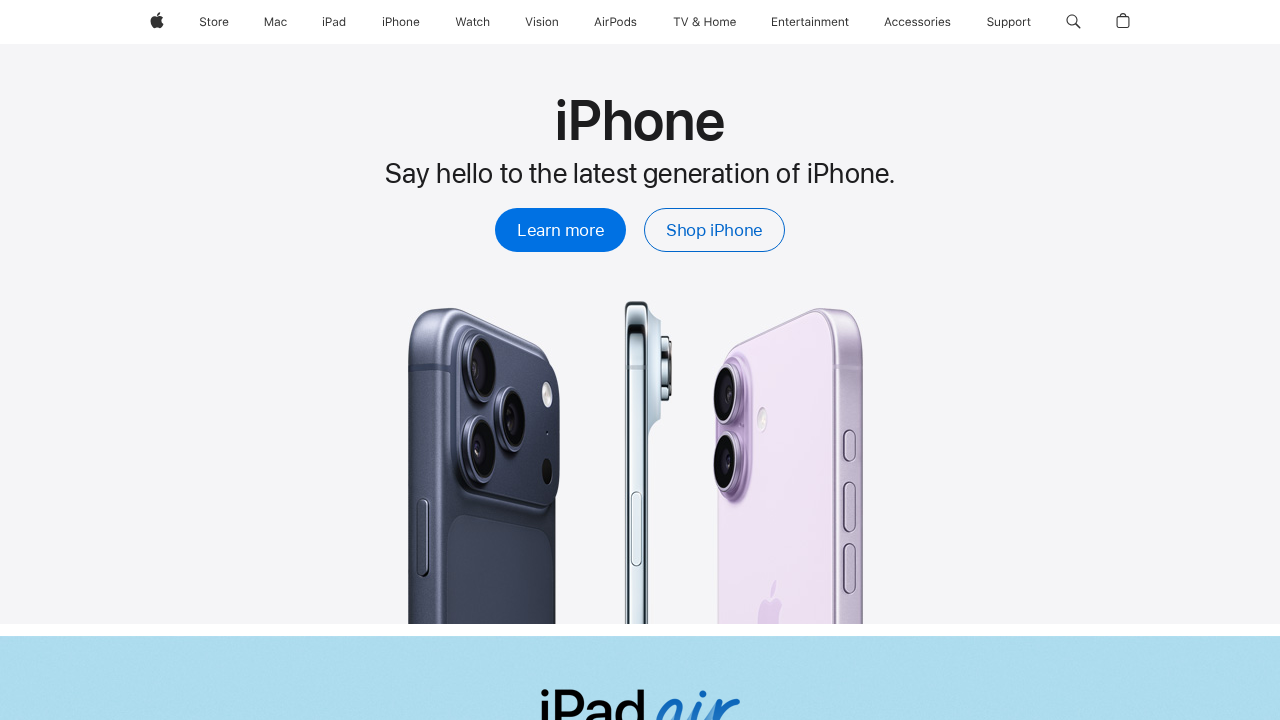

Clicked on the iPhone link in the navigation at (401, 22) on xpath=(//a[@href='/iphone/'])[1]
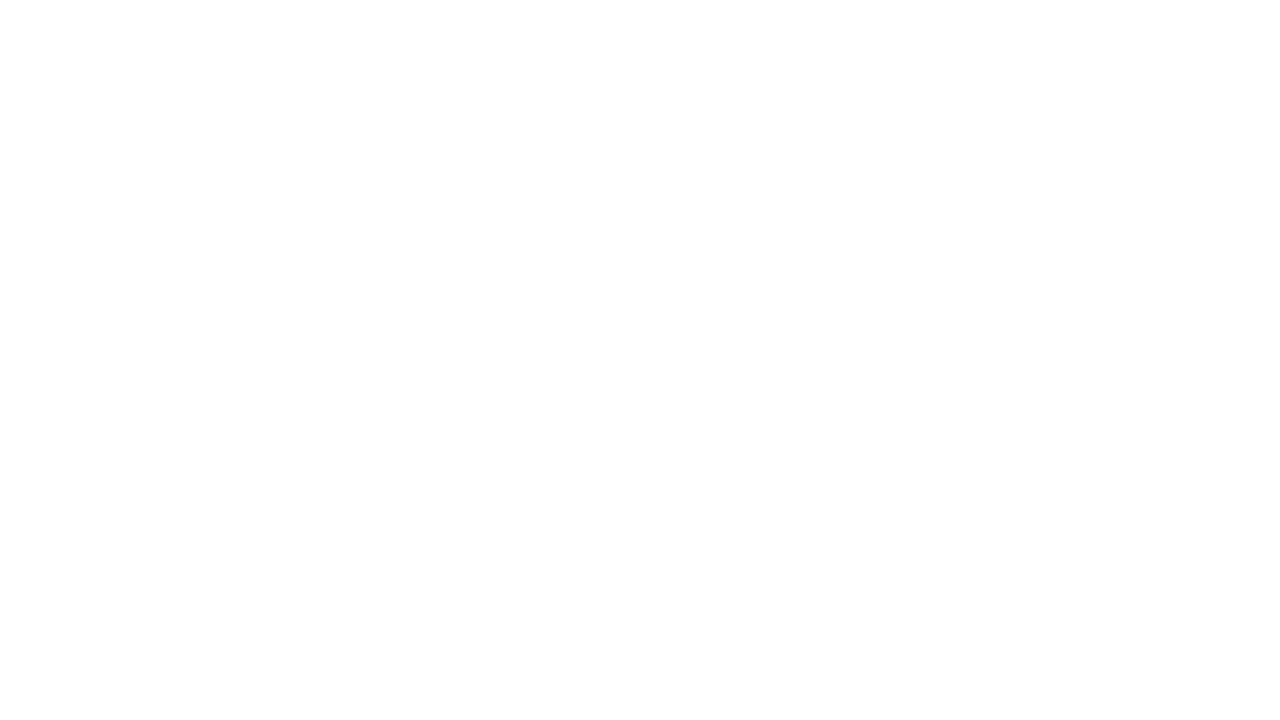

iPhone page loaded successfully
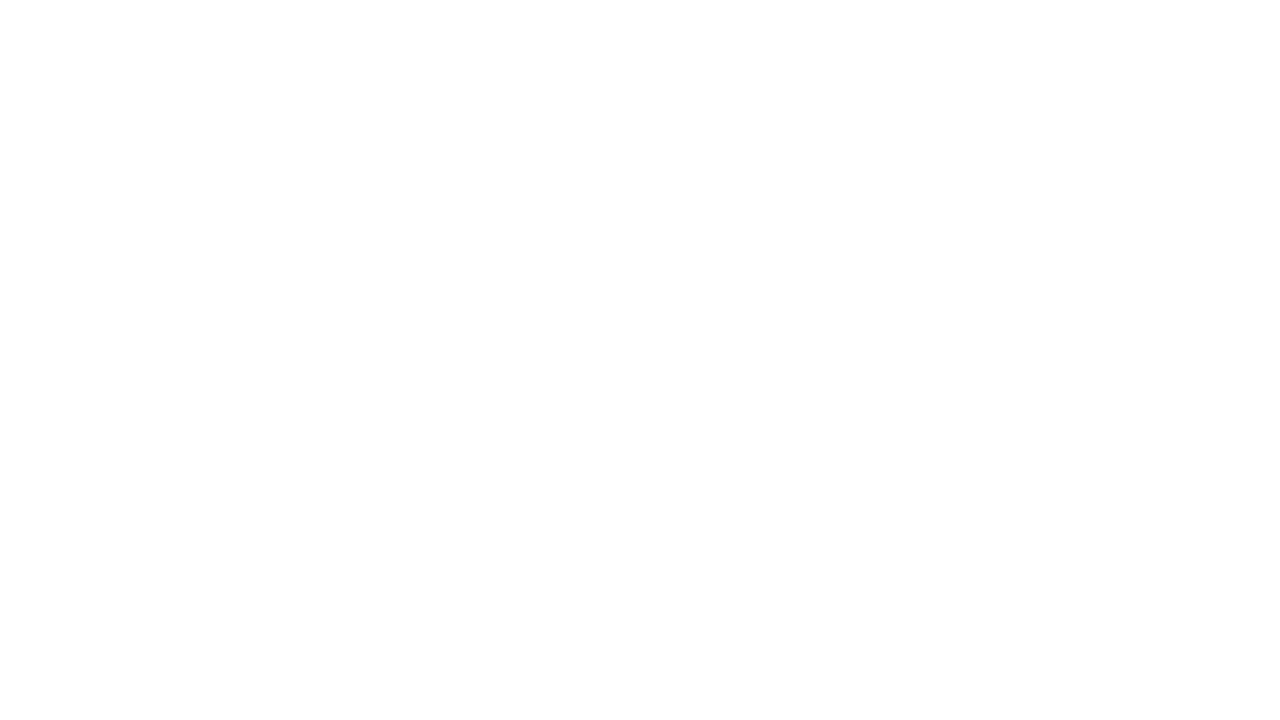

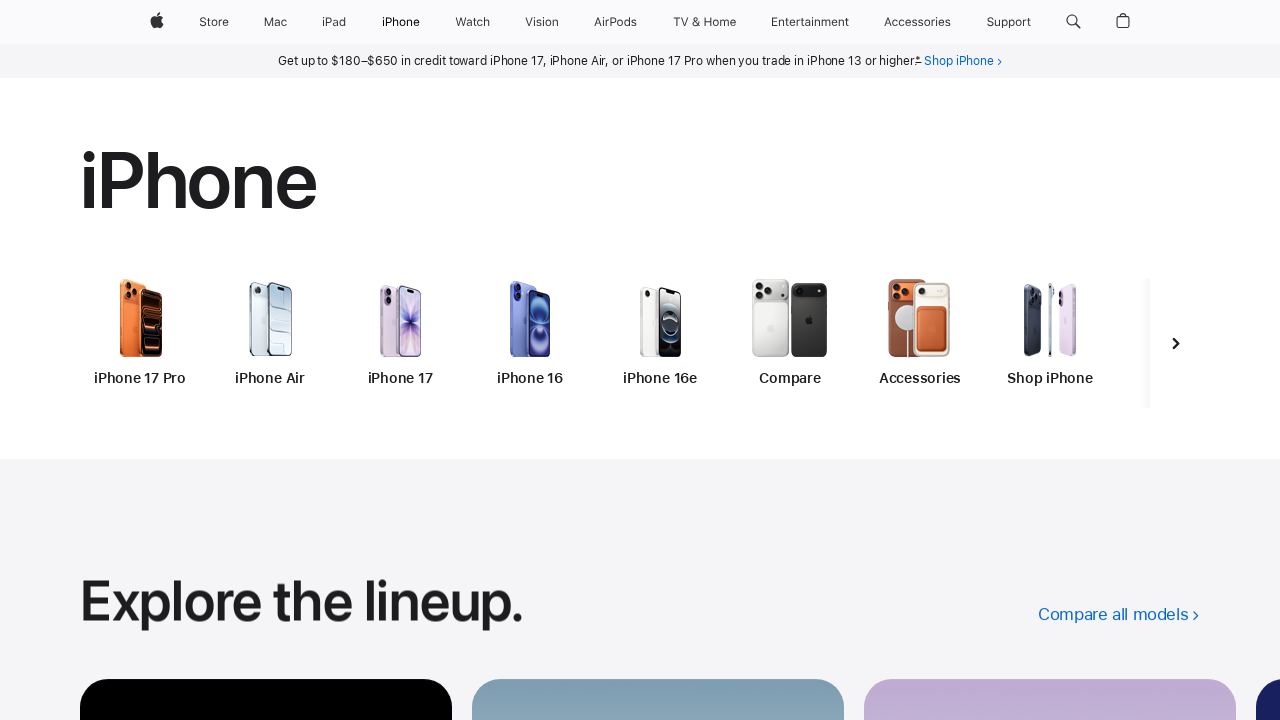